Tests navigation to Chennai food ordering page by clicking the corresponding city link on Swiggy homepage

Starting URL: https://www.swiggy.com/

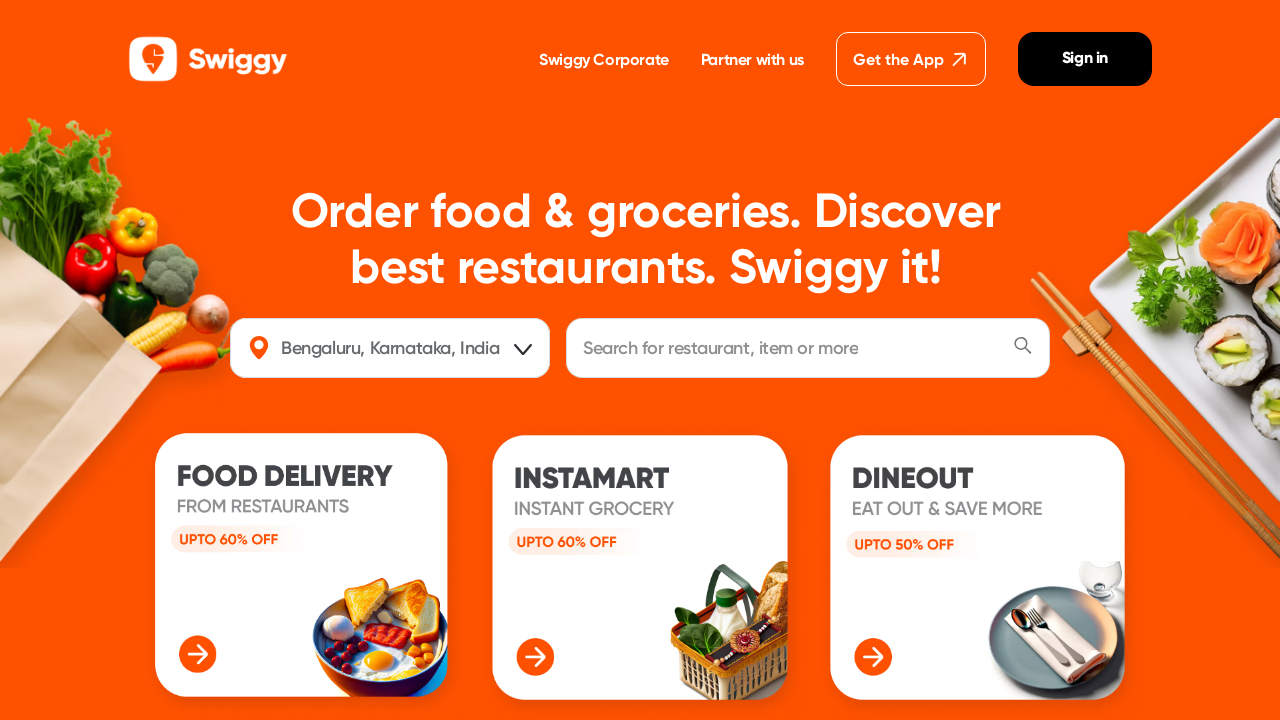

Navigated to Swiggy homepage
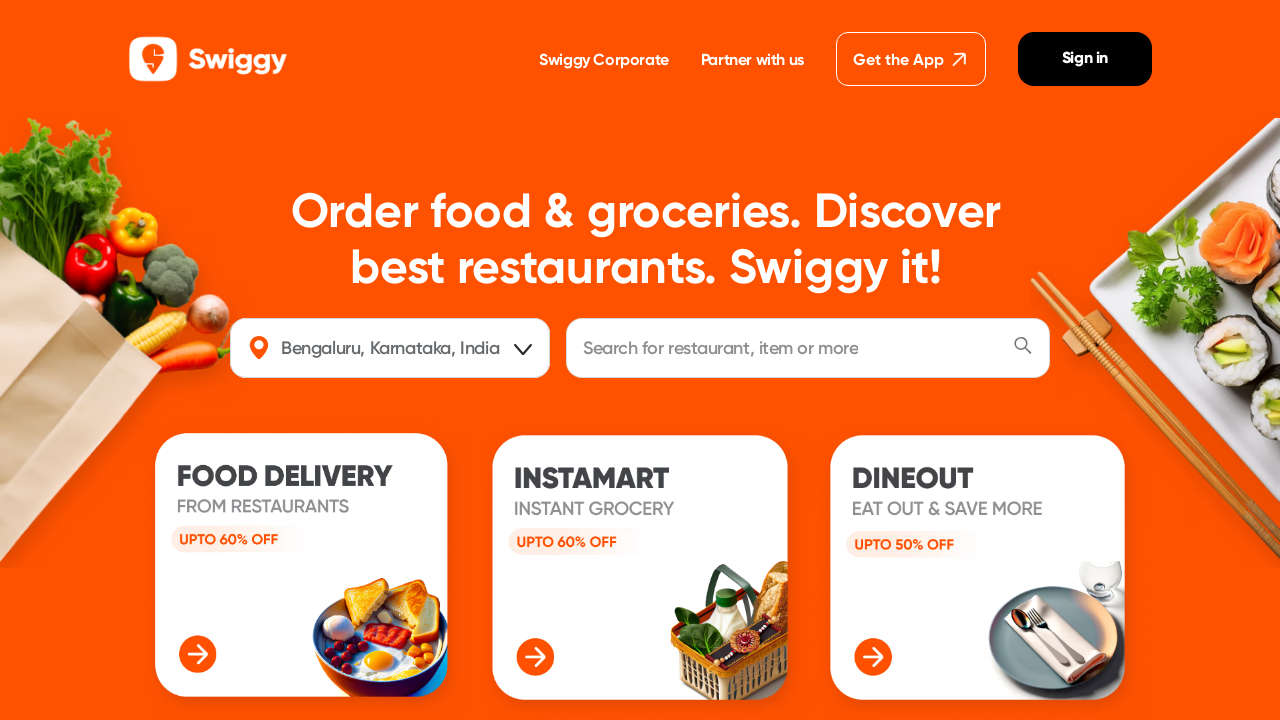

Clicked on Chennai city link to navigate to Chennai food ordering page at (912, 360) on internal:role=link[name="Order food online in Chennai"i]
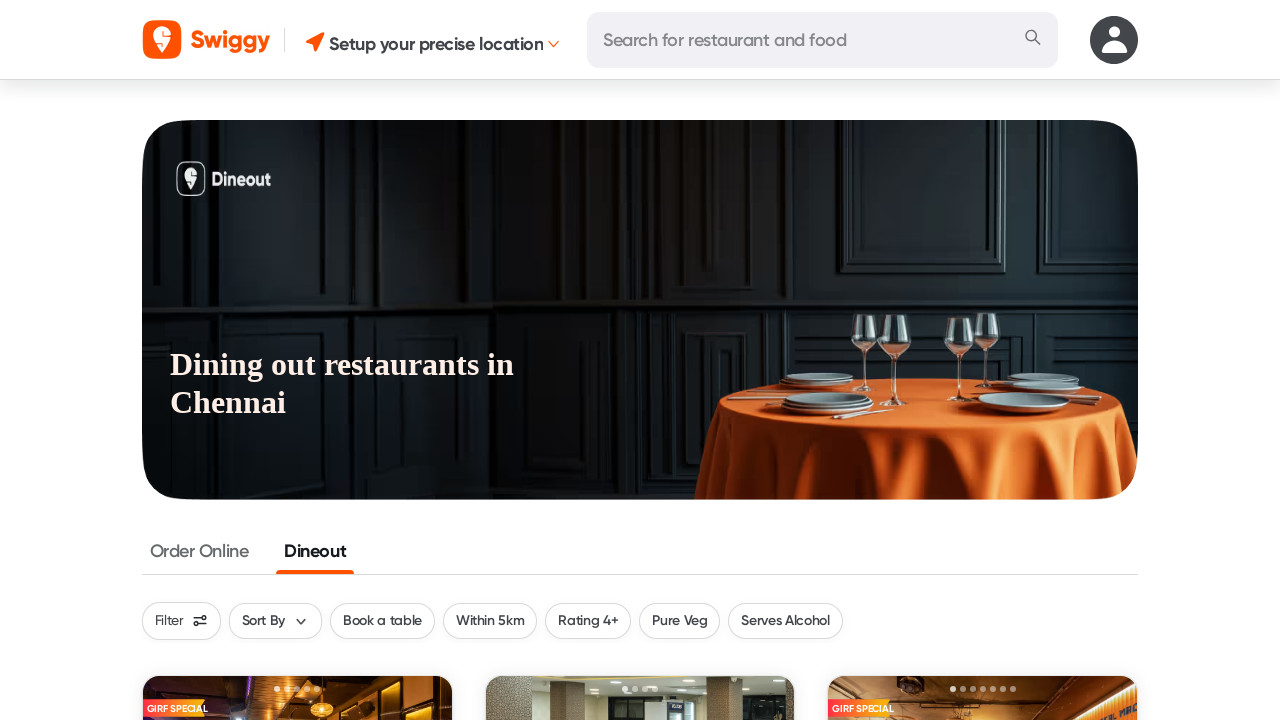

Waited for Chennai food ordering page to fully load
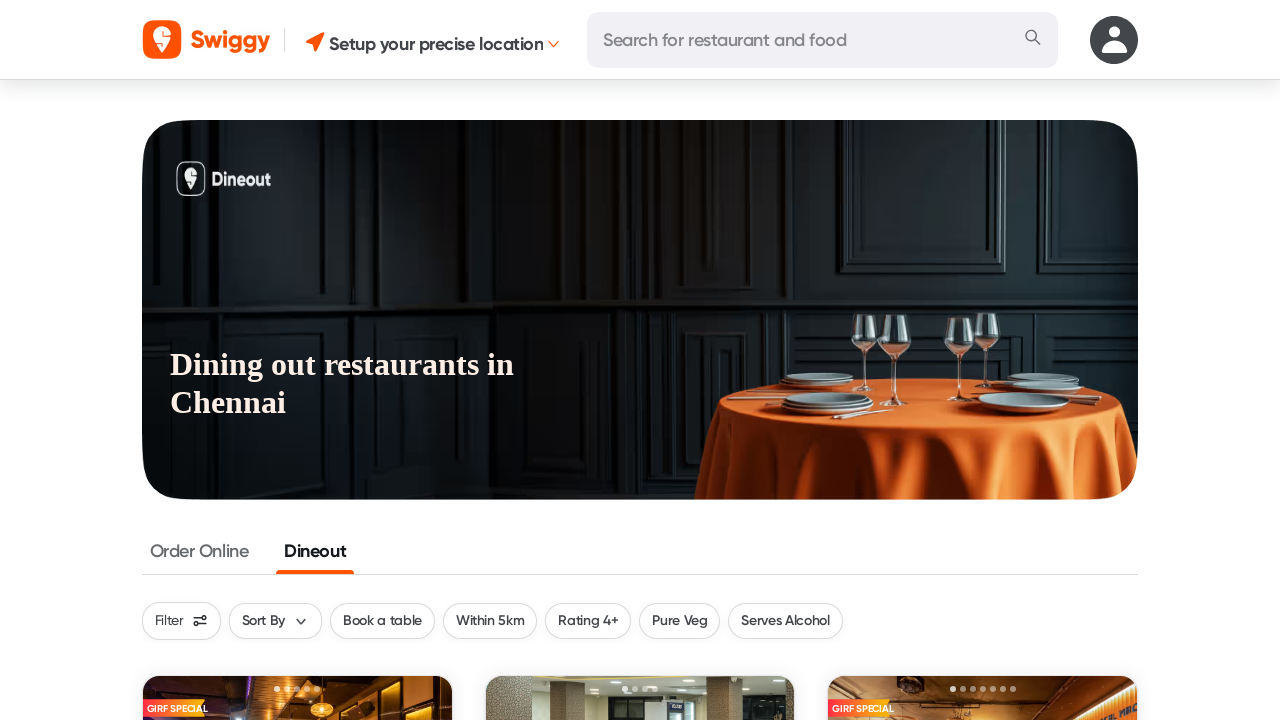

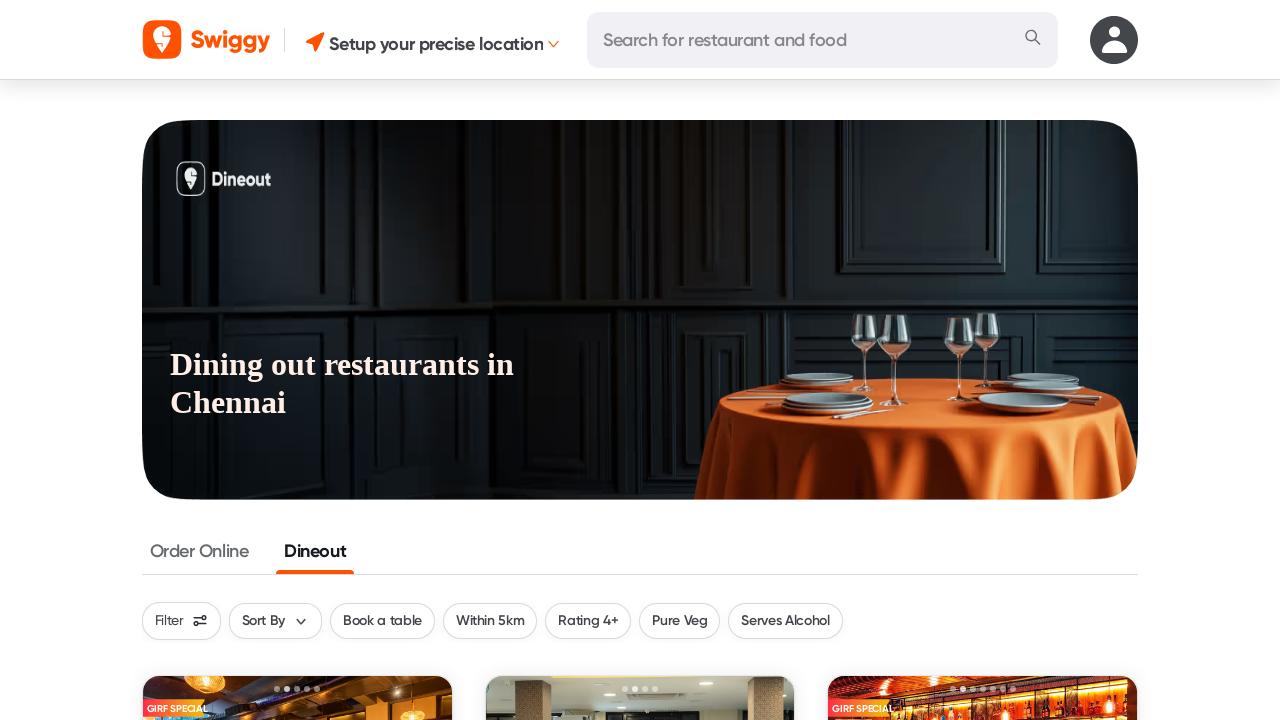